Tests that new todo items are appended to the bottom of the list by creating 3 items and verifying they all appear with correct count

Starting URL: https://demo.playwright.dev/todomvc

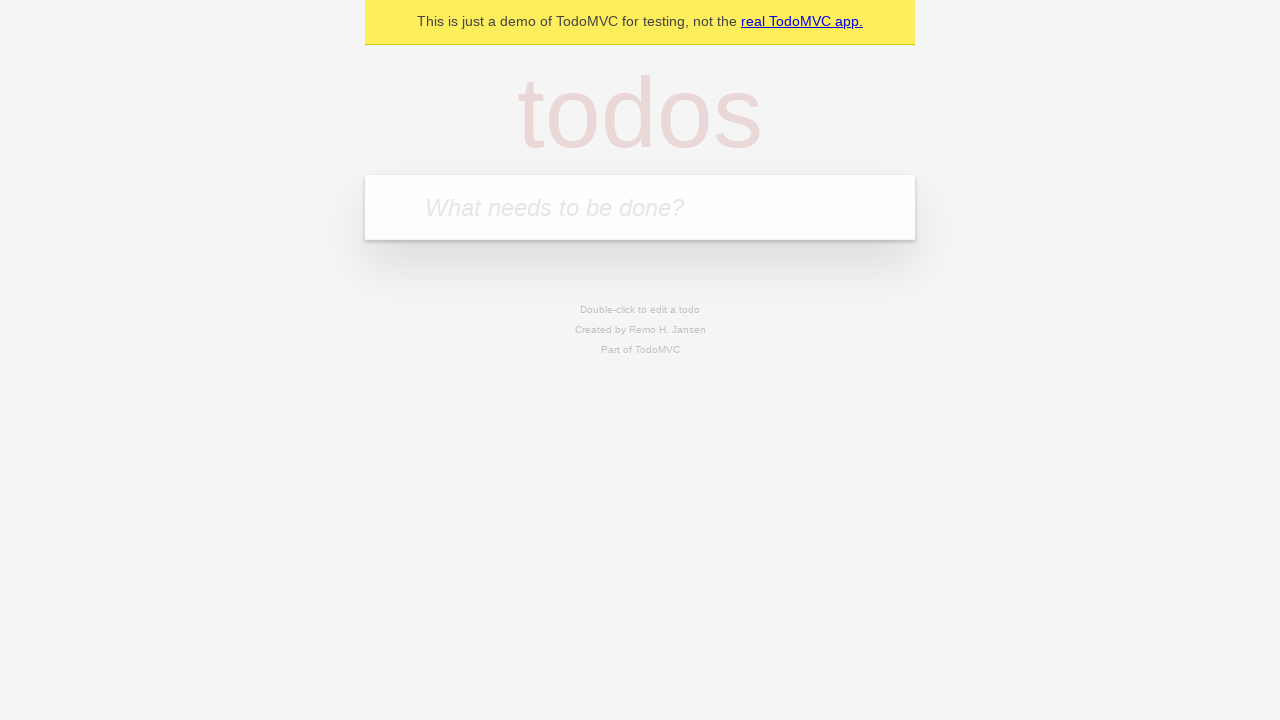

Filled todo input with 'Pay electric bill' on internal:attr=[placeholder="What needs to be done?"i]
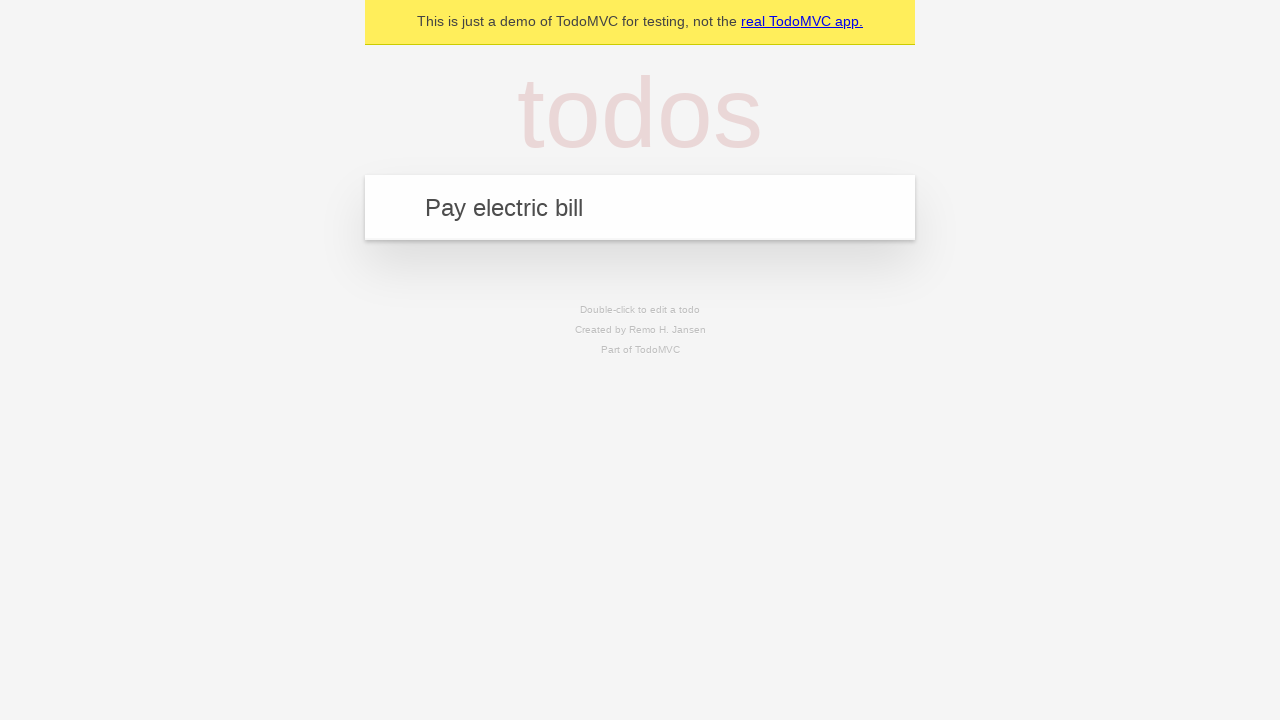

Pressed Enter to create todo 'Pay electric bill' on internal:attr=[placeholder="What needs to be done?"i]
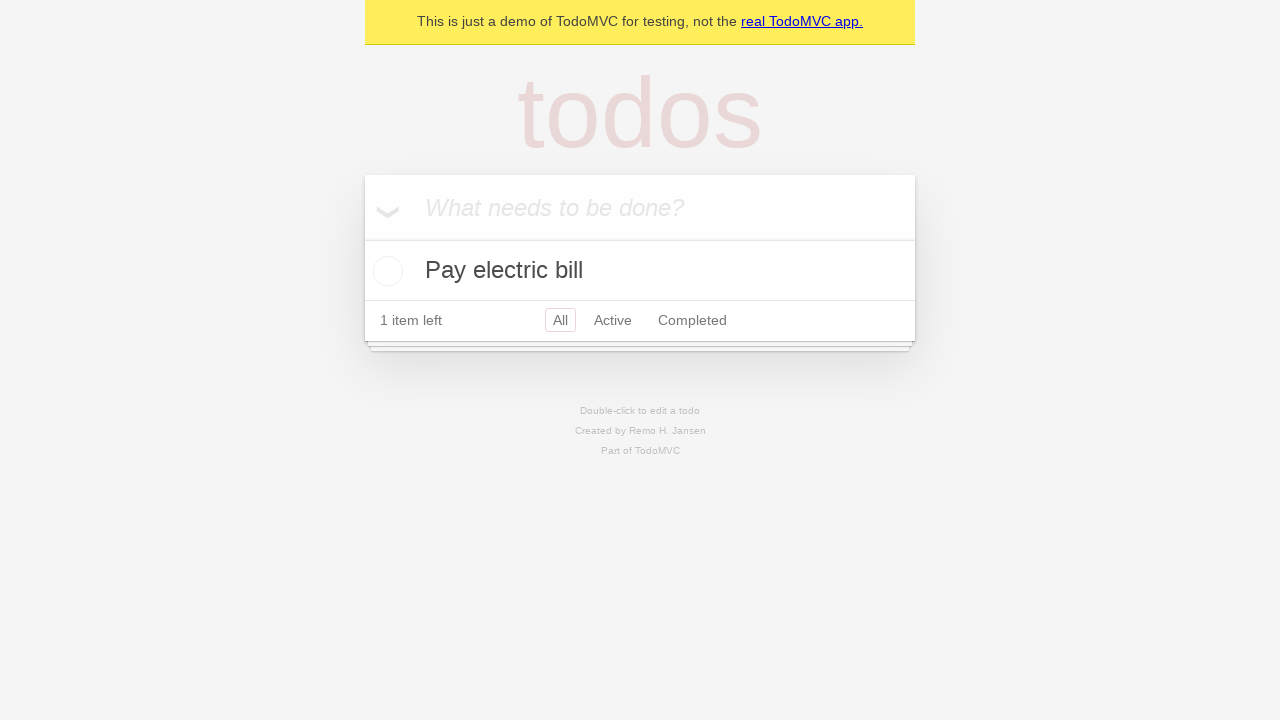

Filled todo input with 'Finish project report' on internal:attr=[placeholder="What needs to be done?"i]
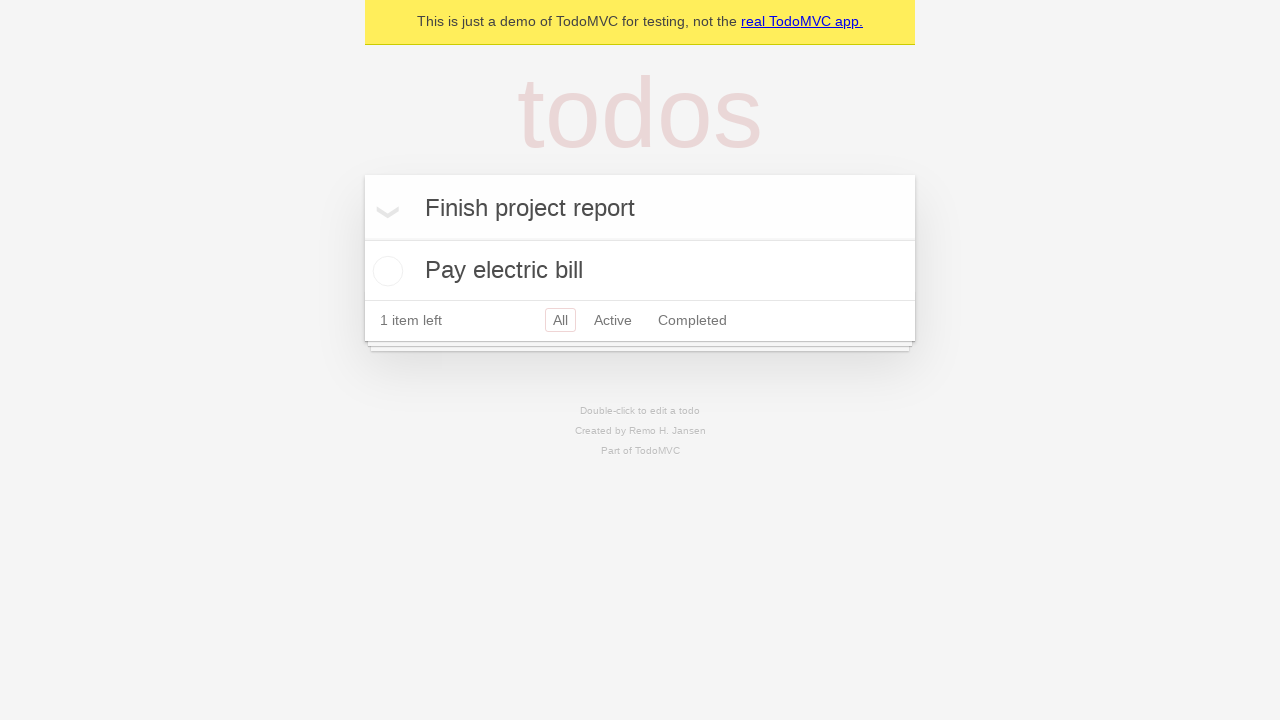

Pressed Enter to create todo 'Finish project report' on internal:attr=[placeholder="What needs to be done?"i]
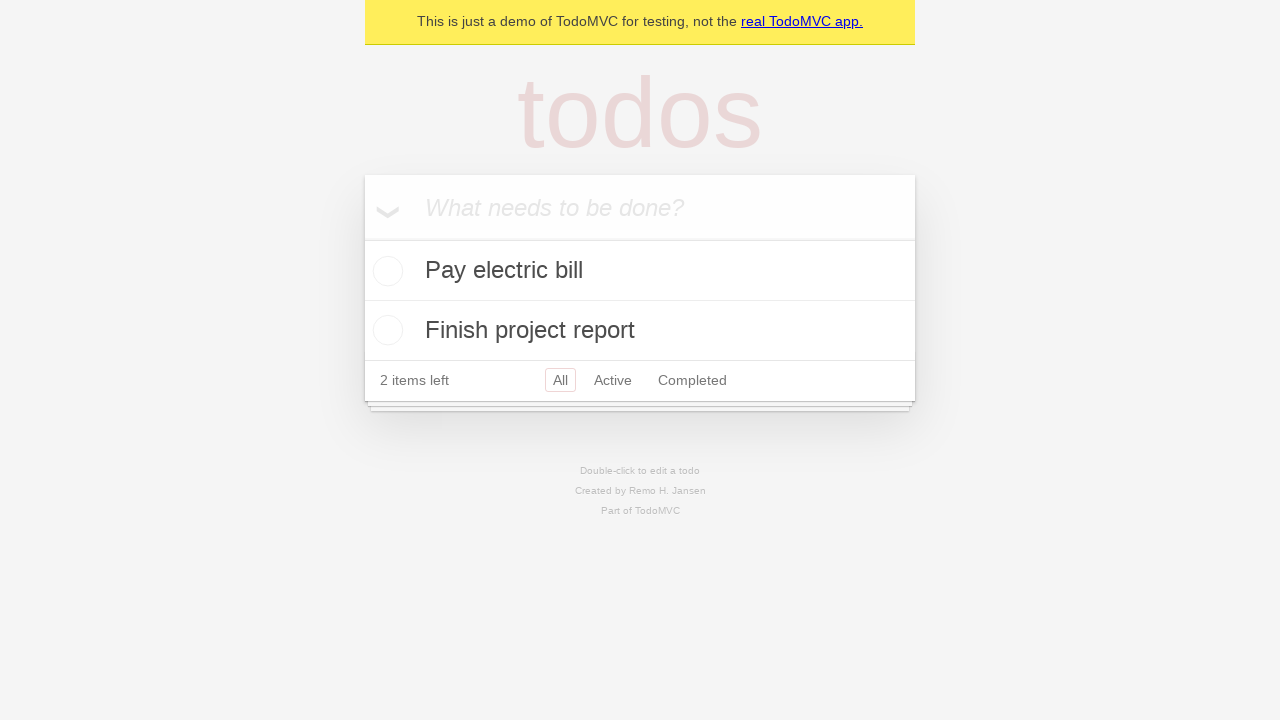

Filled todo input with 'Call mom' on internal:attr=[placeholder="What needs to be done?"i]
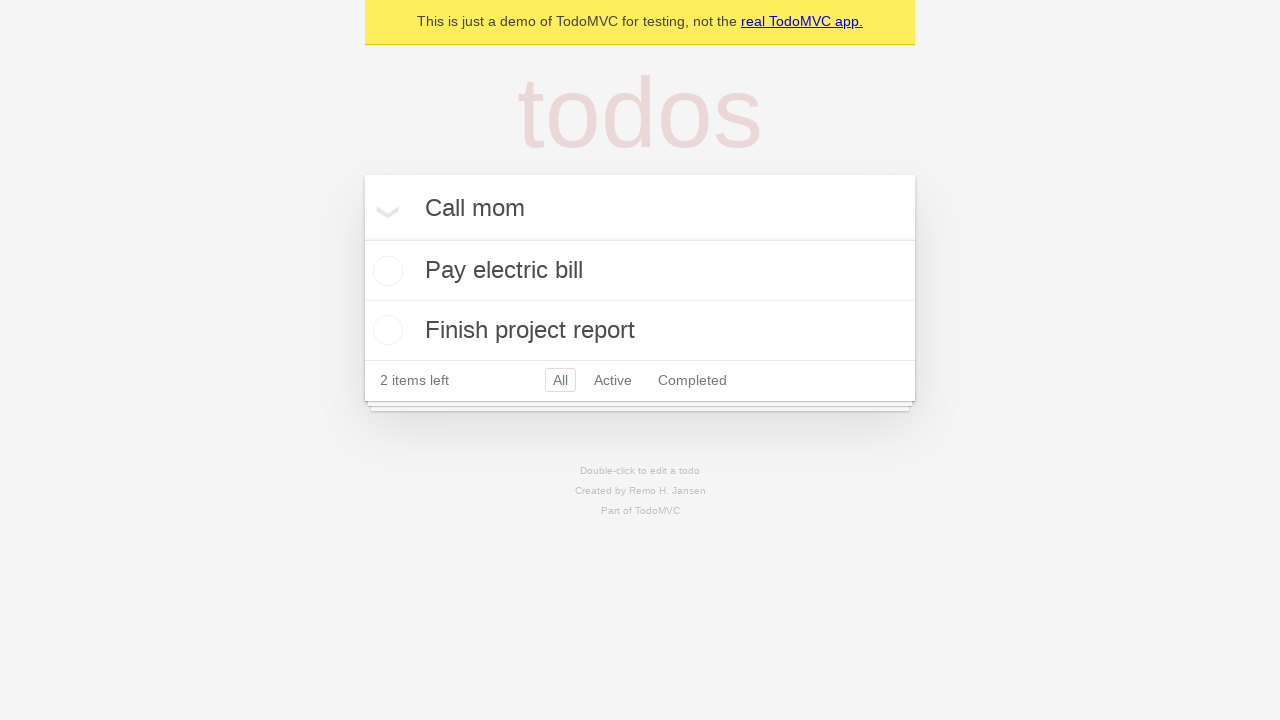

Pressed Enter to create todo 'Call mom' on internal:attr=[placeholder="What needs to be done?"i]
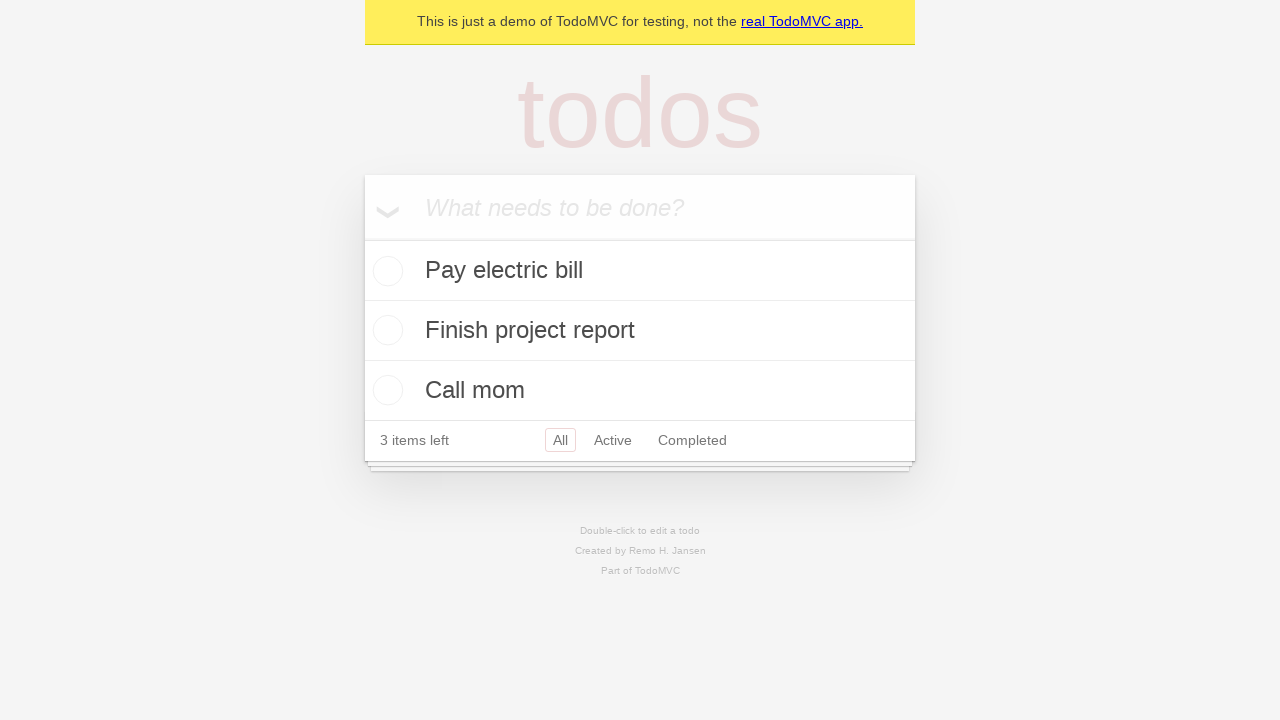

Verified that 3 items left counter is displayed
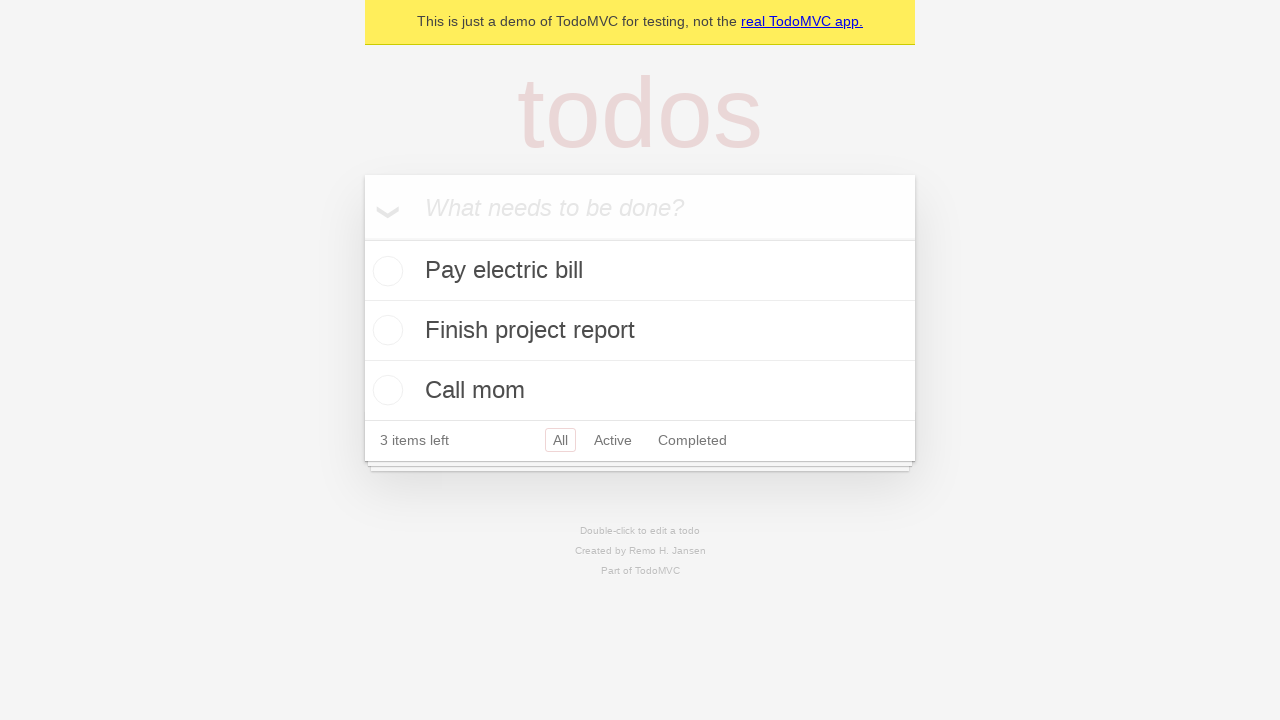

Verified that all todo items are visible in the list
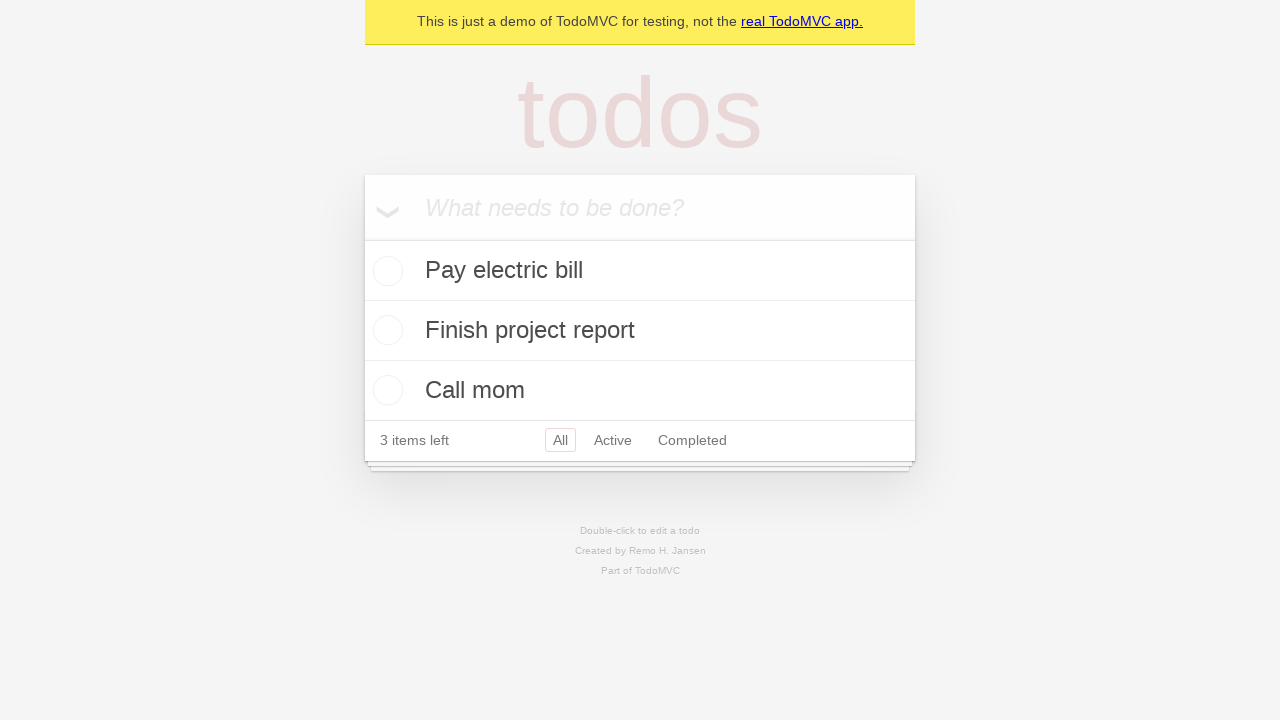

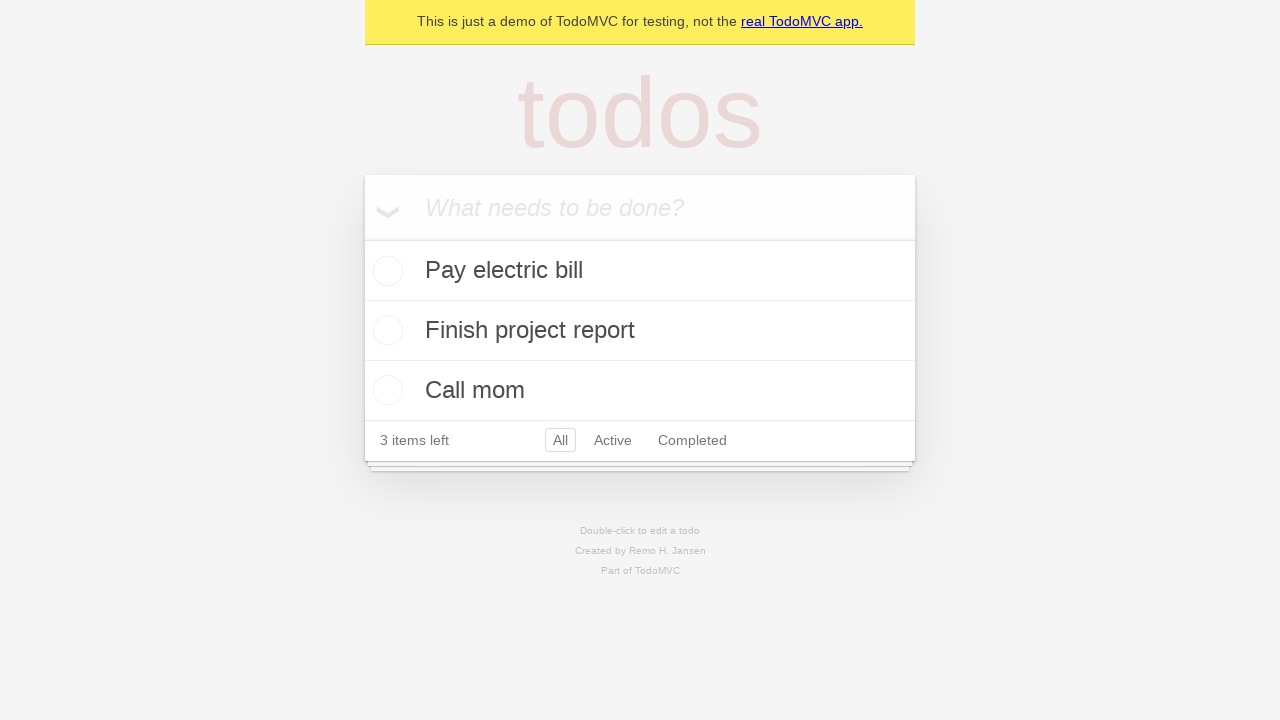